Tests navigation to multiple pages and verifies their titles contain expected text

Starting URL: https://ultimateqa.com/automation

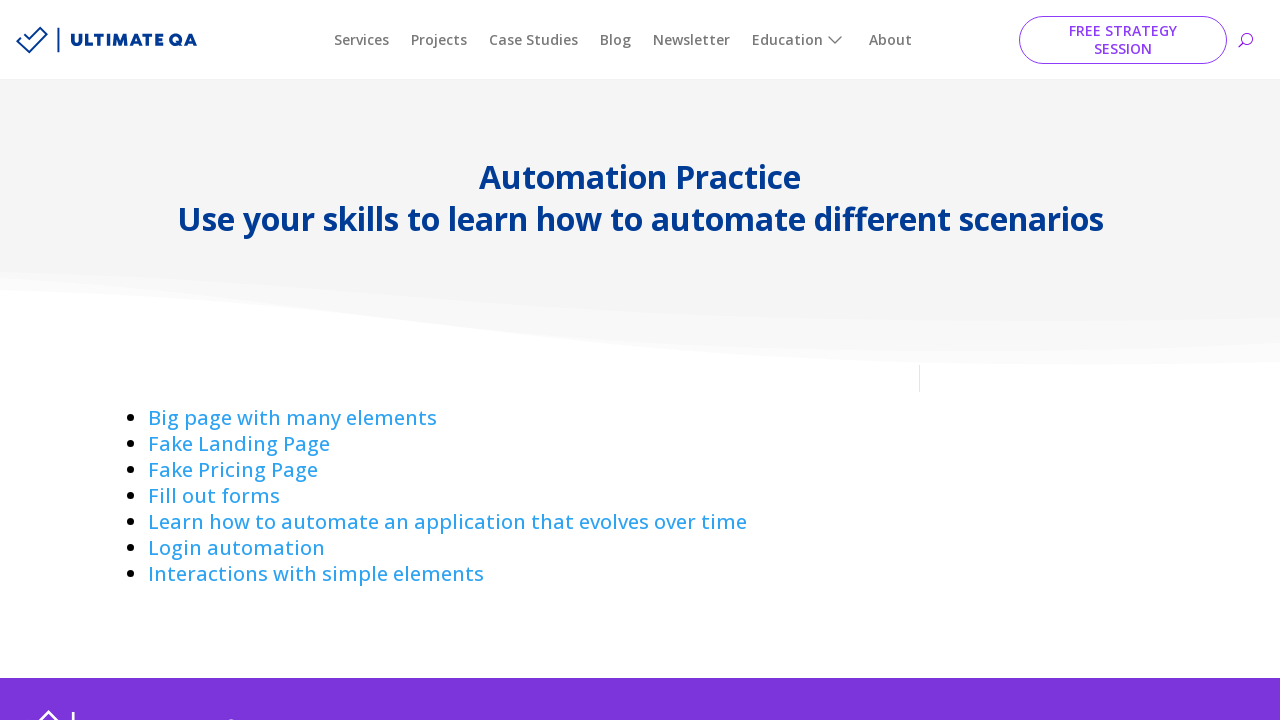

Verified first page title contains 'Automation Practice - Ultimate QA'
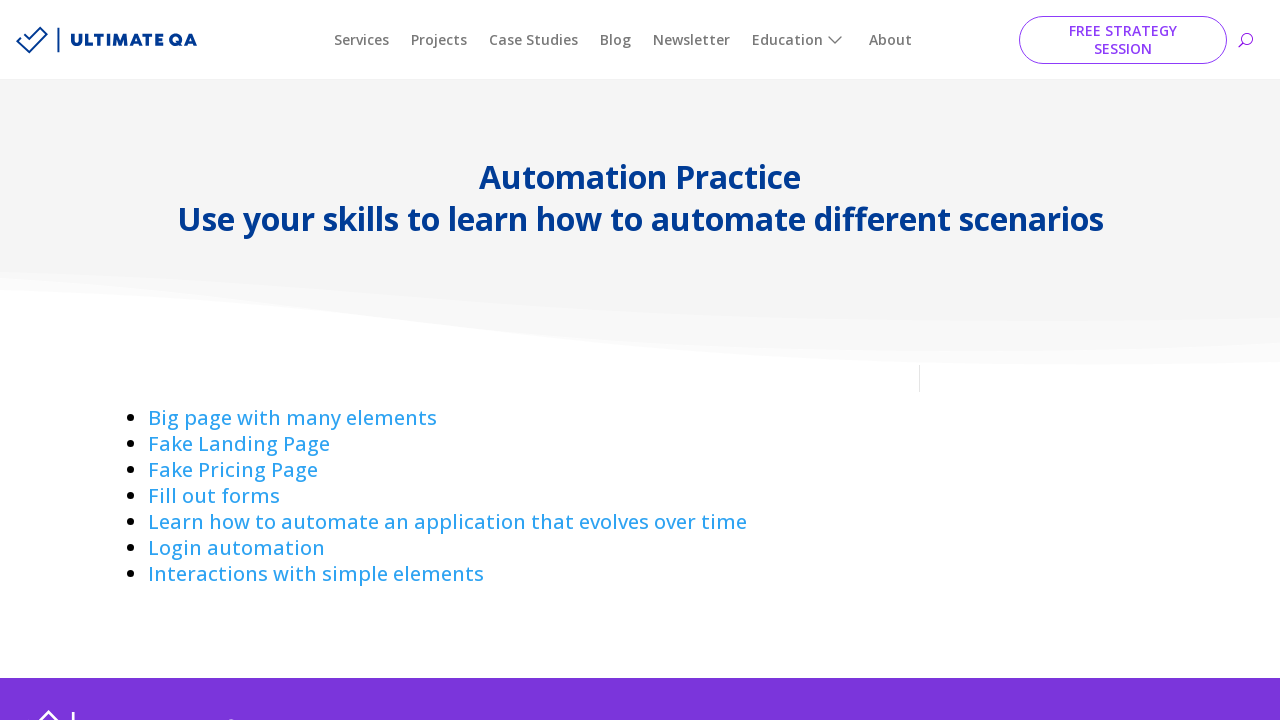

Navigated to fake landing page
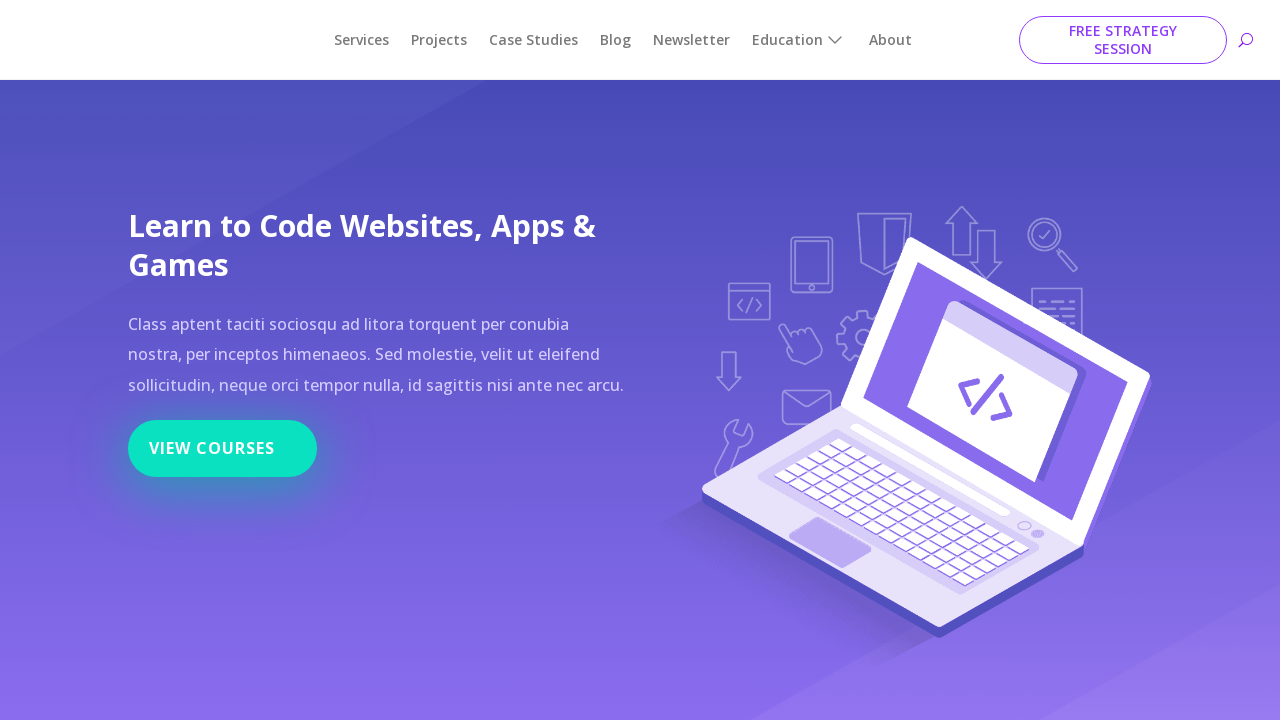

Verified second page title contains 'Fake landing page - Ultimate QA'
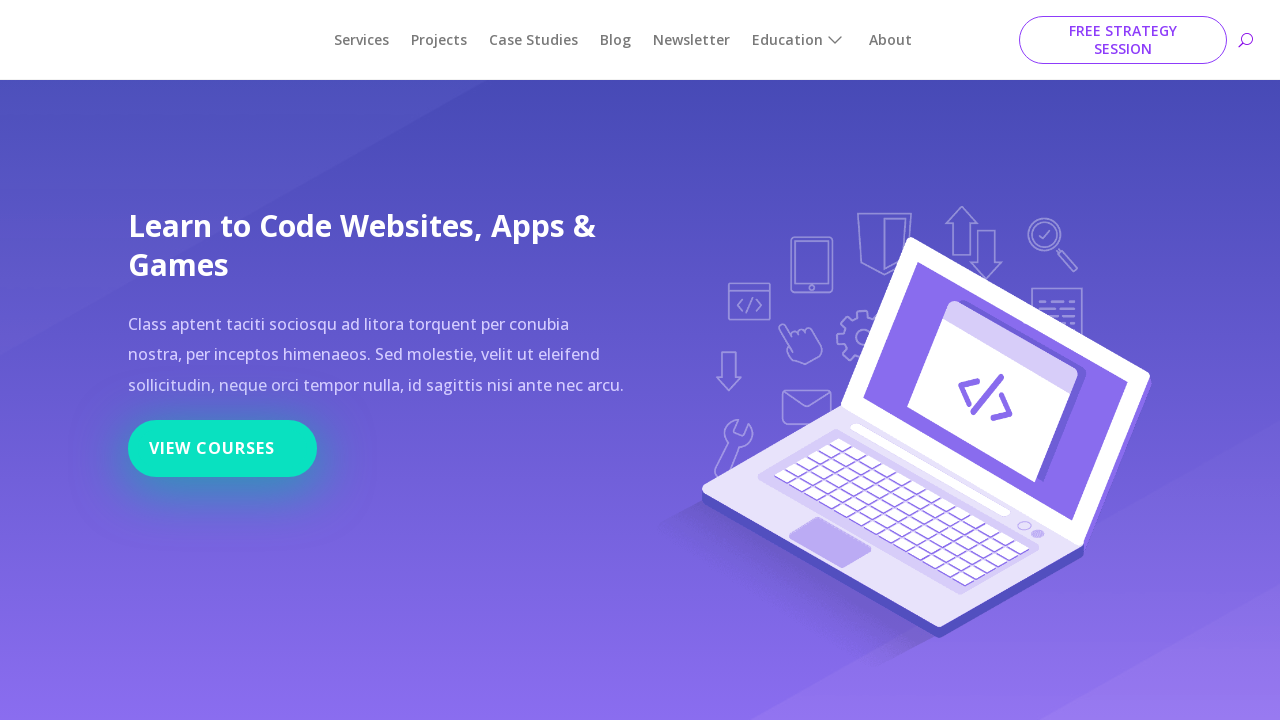

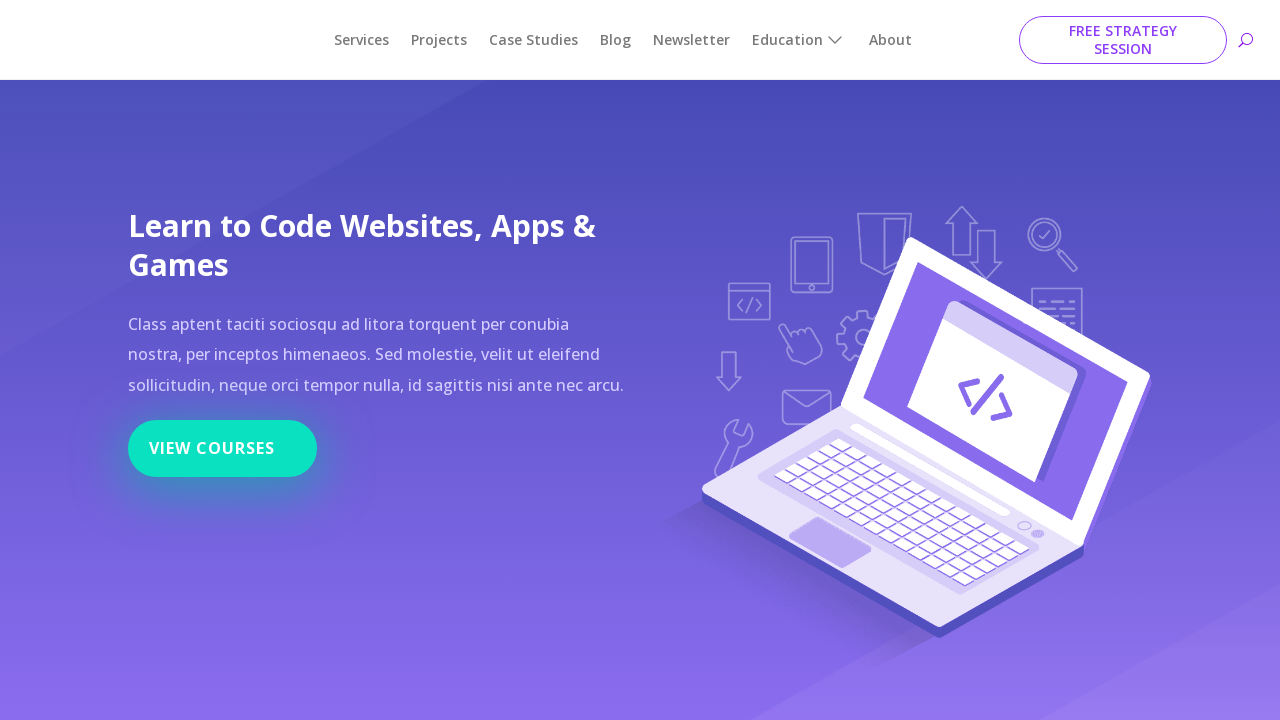